Tests multiplication operation (7*4=28) on Build 3 of the calculator

Starting URL: https://testsheepnz.github.io/BasicCalculator

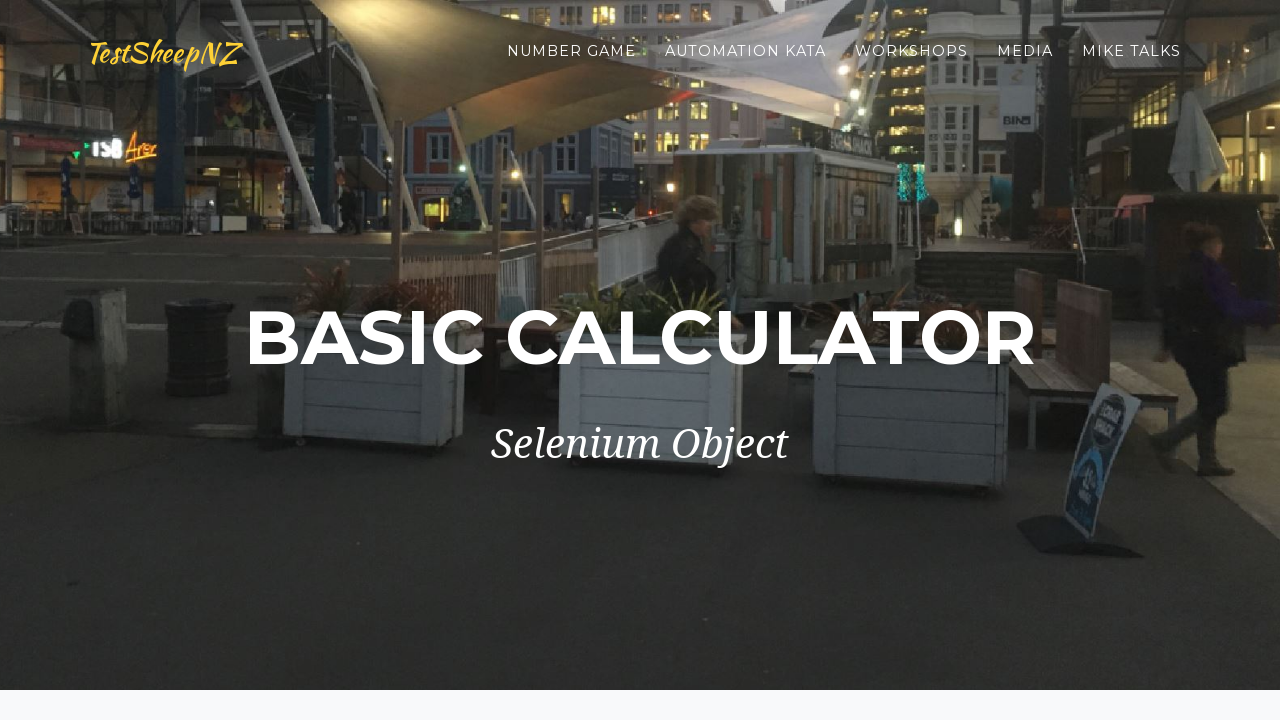

Selected Build 3 from dropdown on #selectBuild
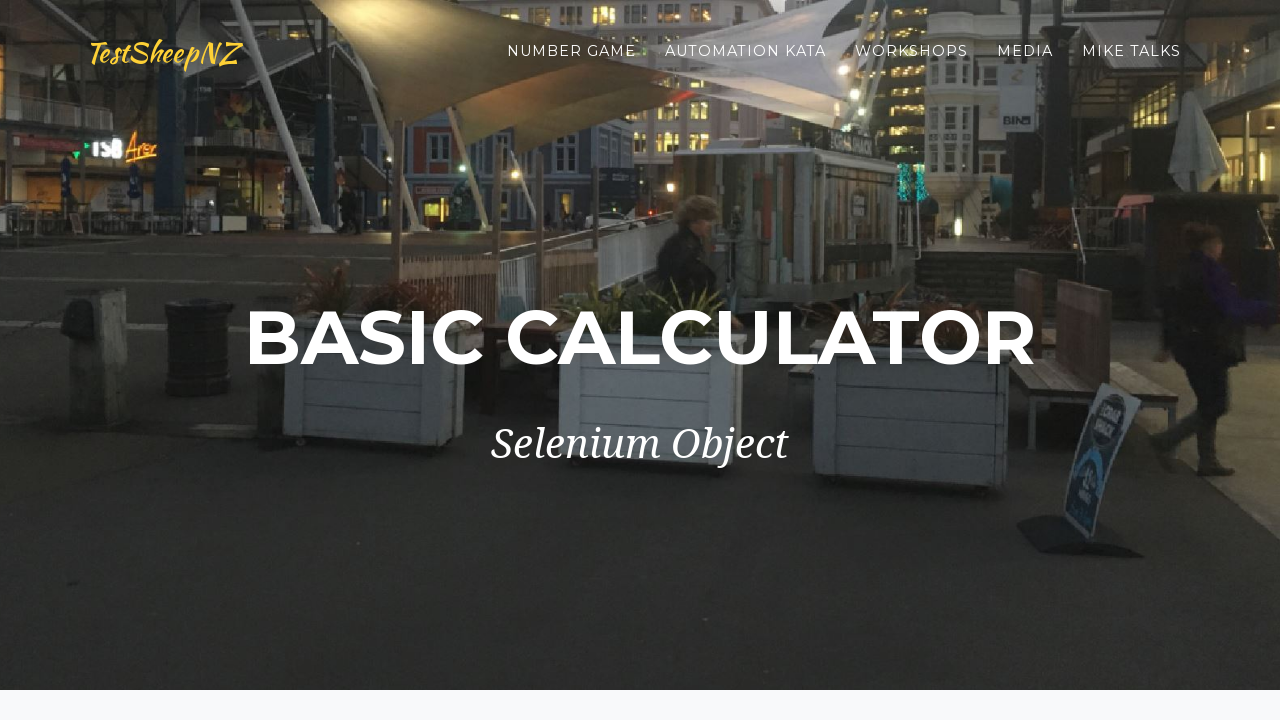

Selected multiplication operation (DAUGYBA) on #selectOperationDropdown
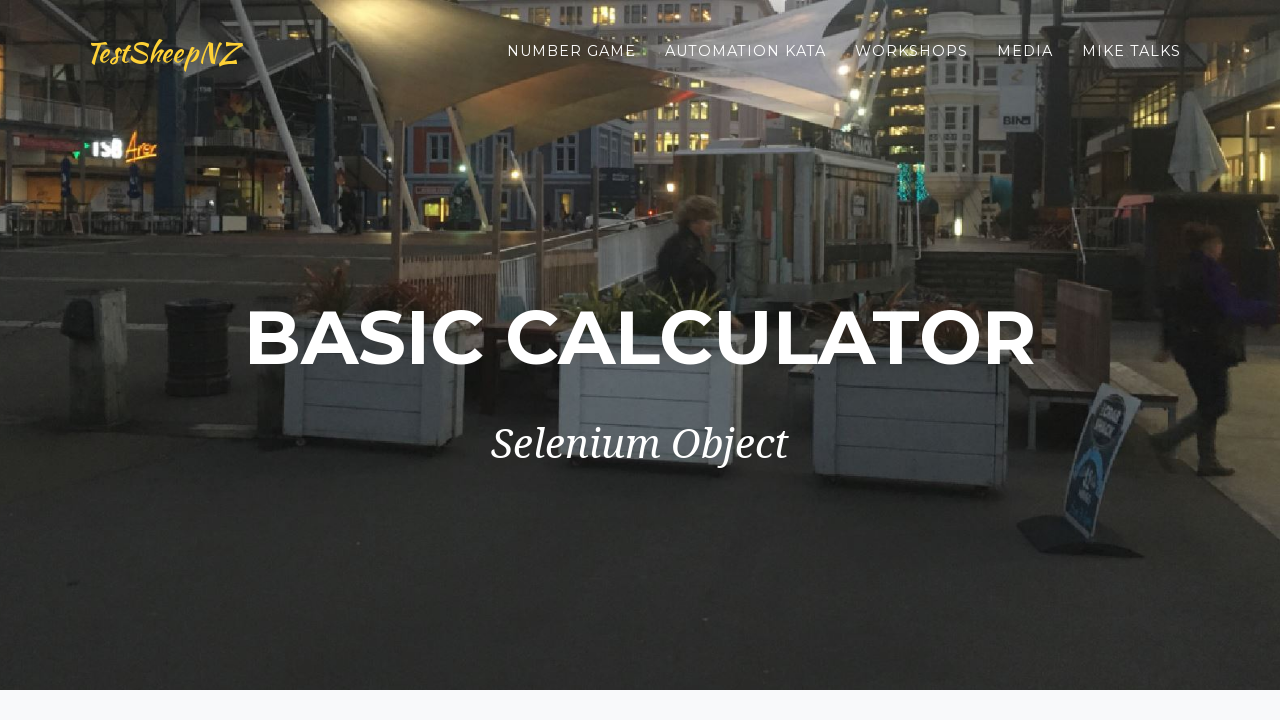

Entered 7 in first number field on #number1Field
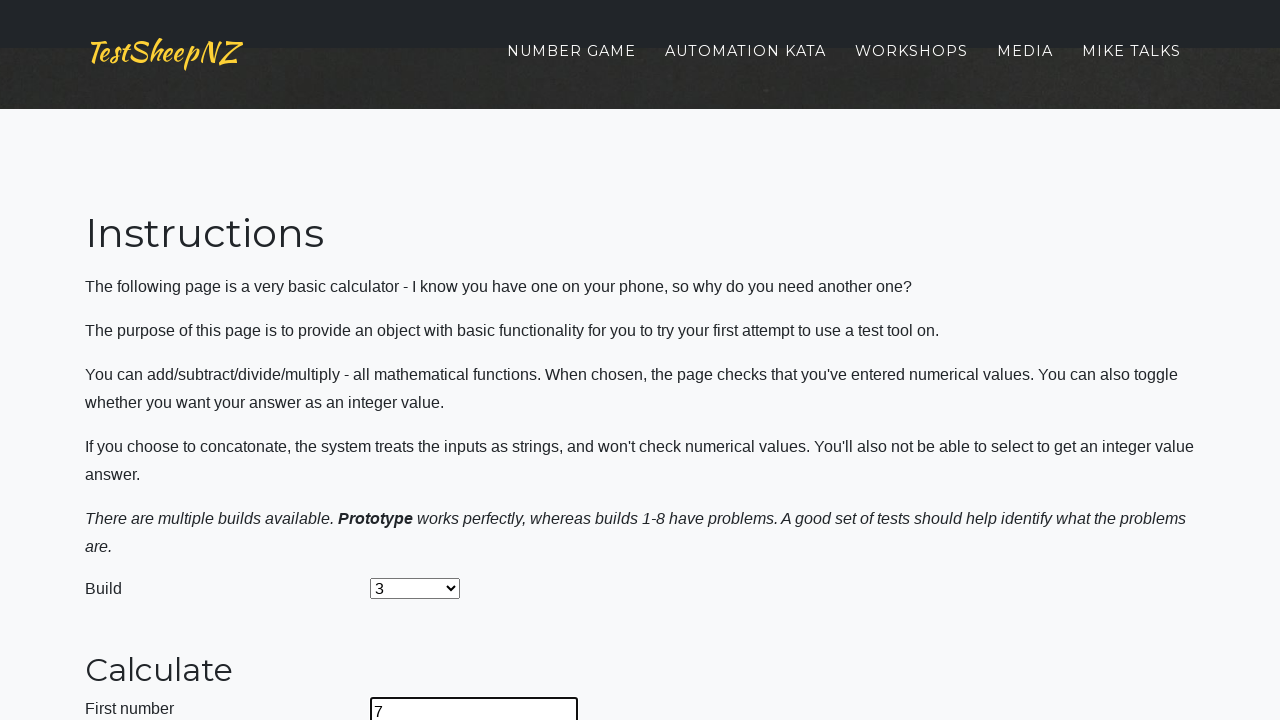

Entered 4 in second number field on #number2Field
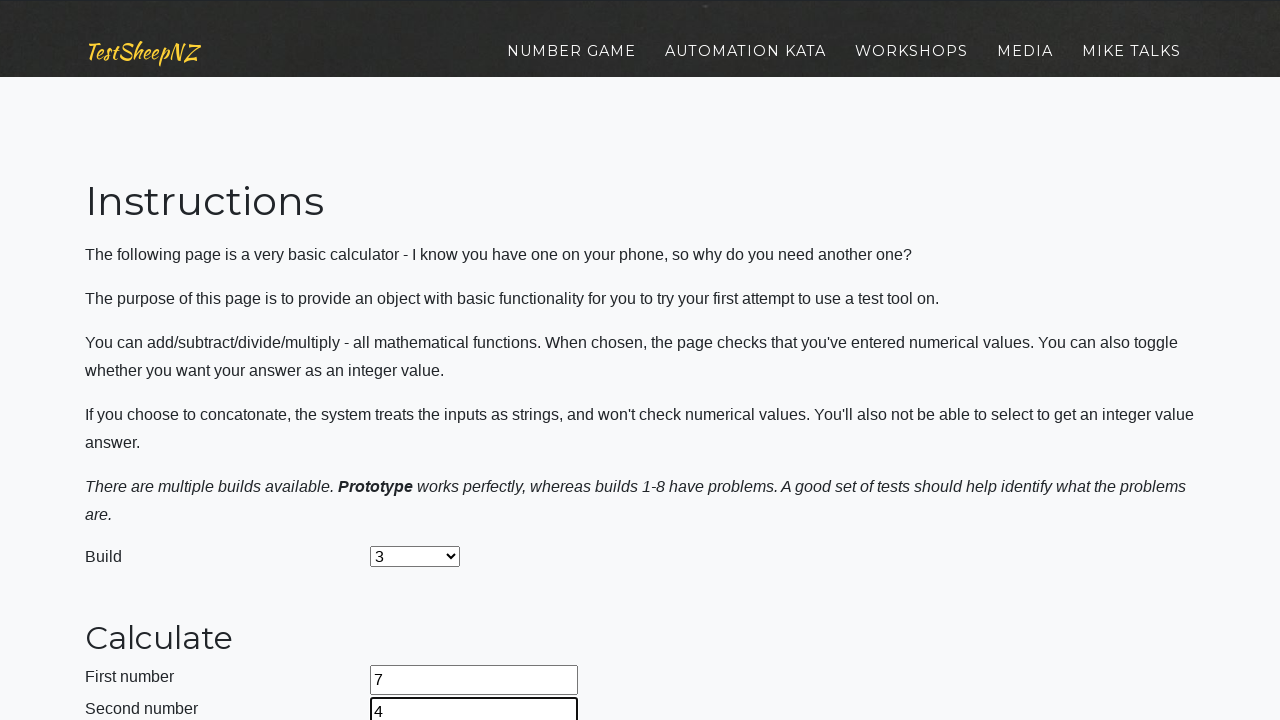

Clicked calculate button to compute 7*4 at (422, 361) on #calculateButton
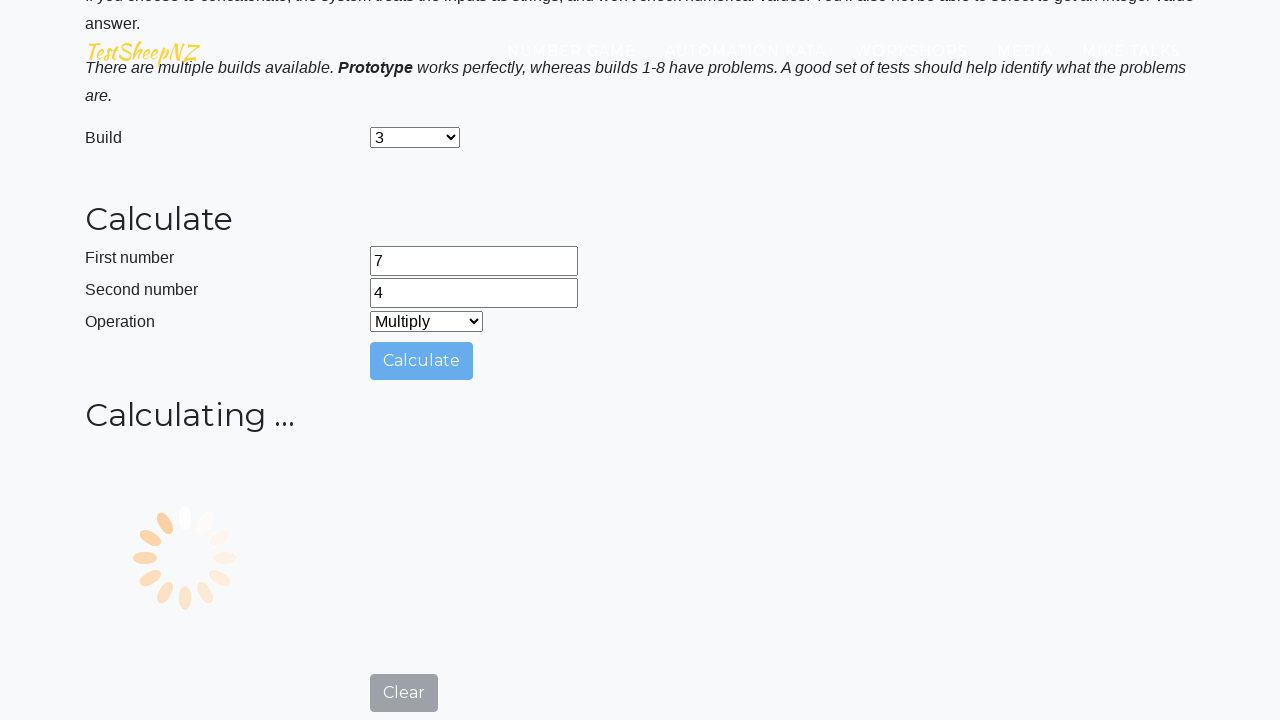

Verified answer field displays 28 (correct result for 7*4)
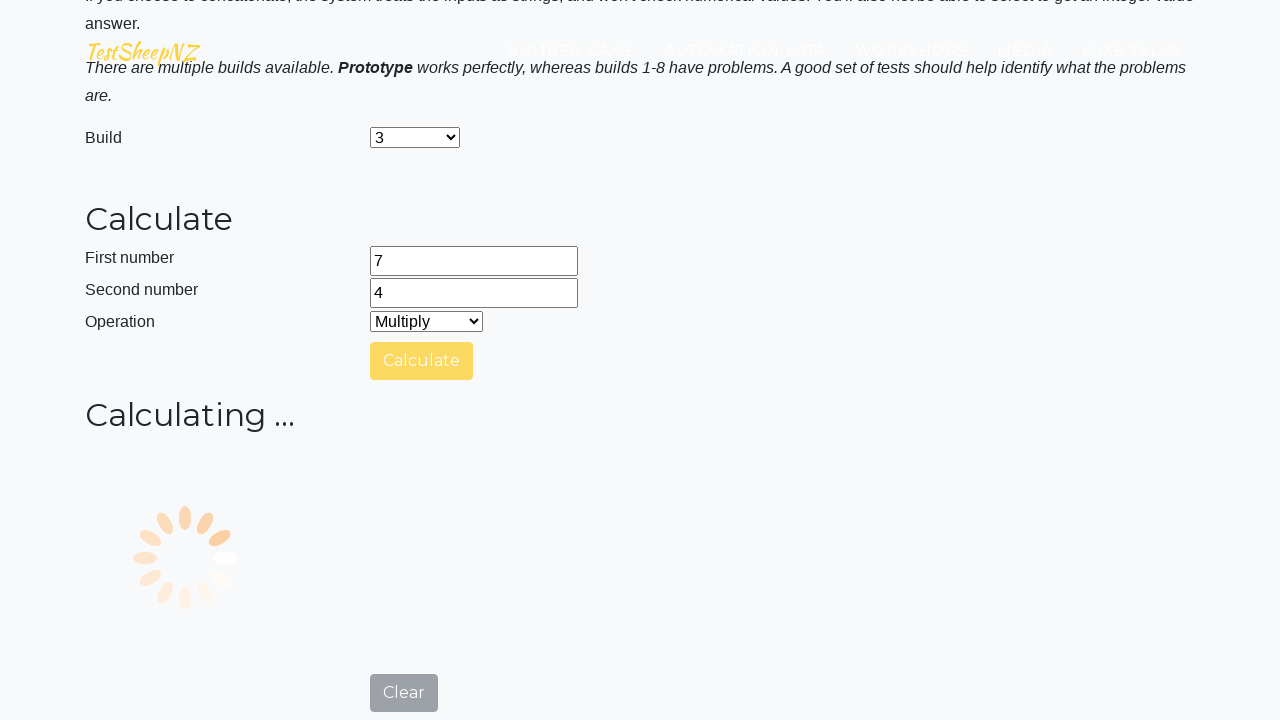

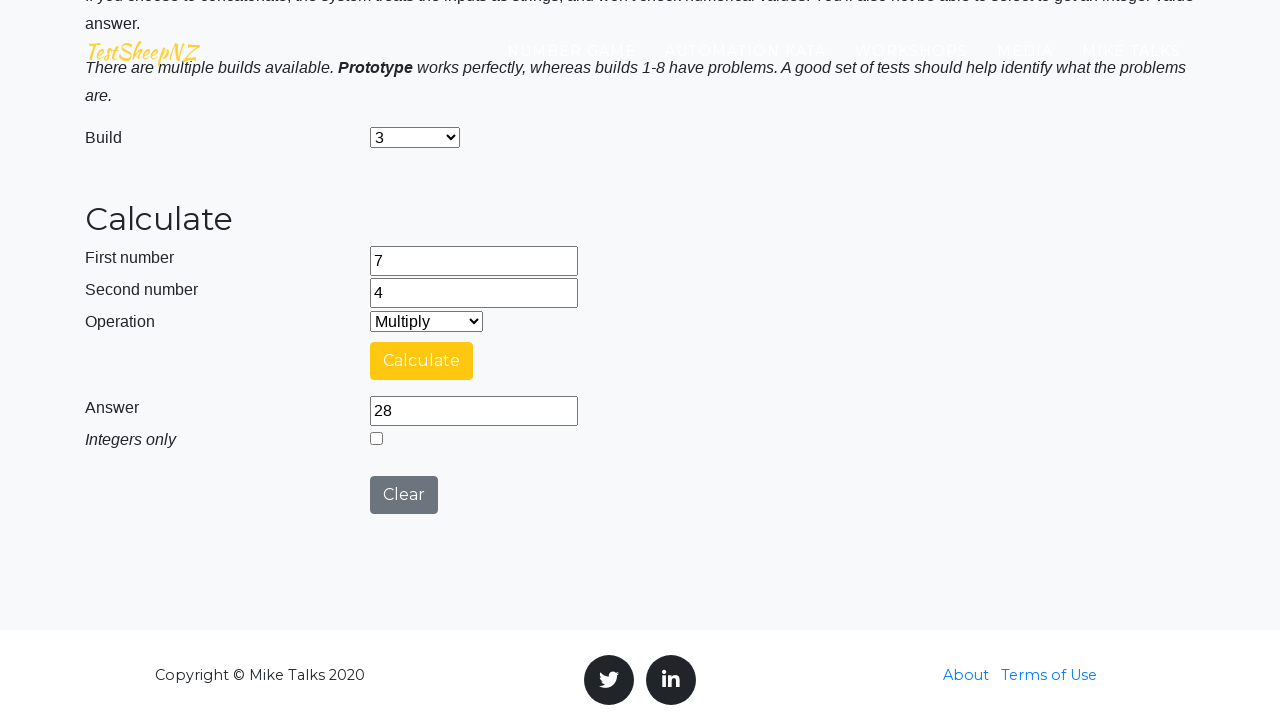